Tests jQuery UI slider functionality by moving the slider forward and backward using drag and drop actions

Starting URL: https://jqueryui.com/slider/

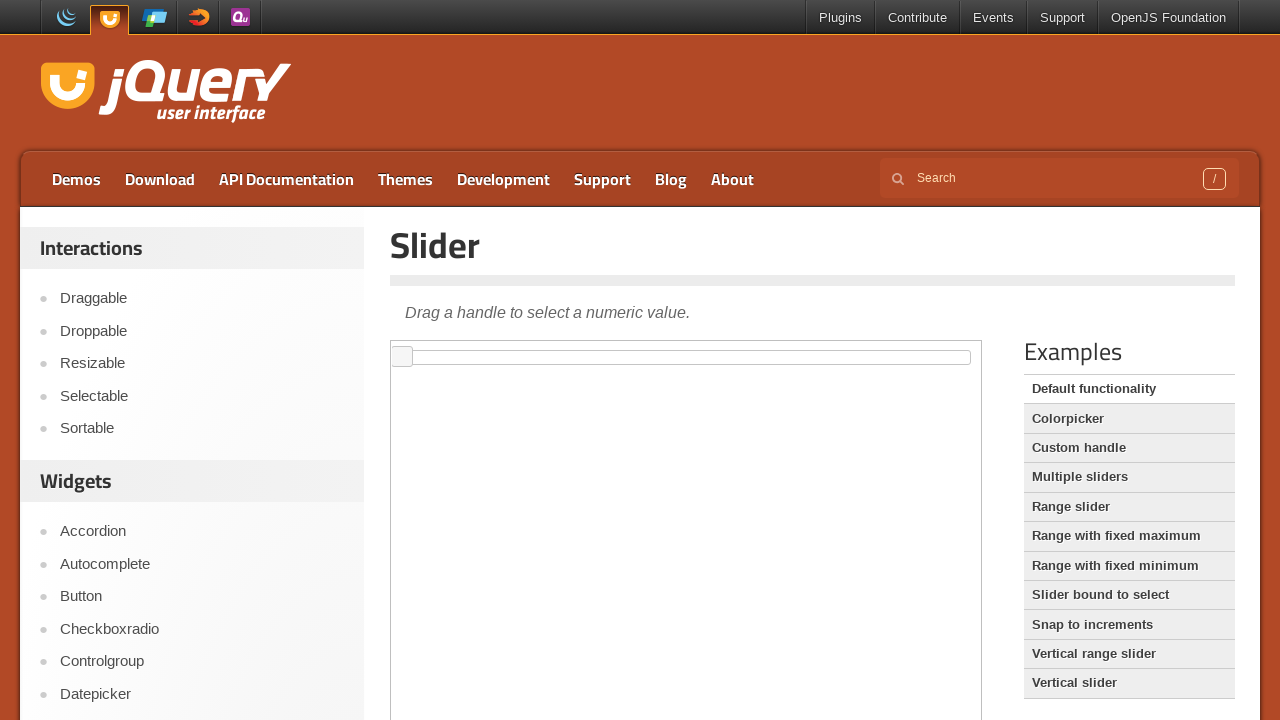

Located iframe containing the jQuery UI slider demo
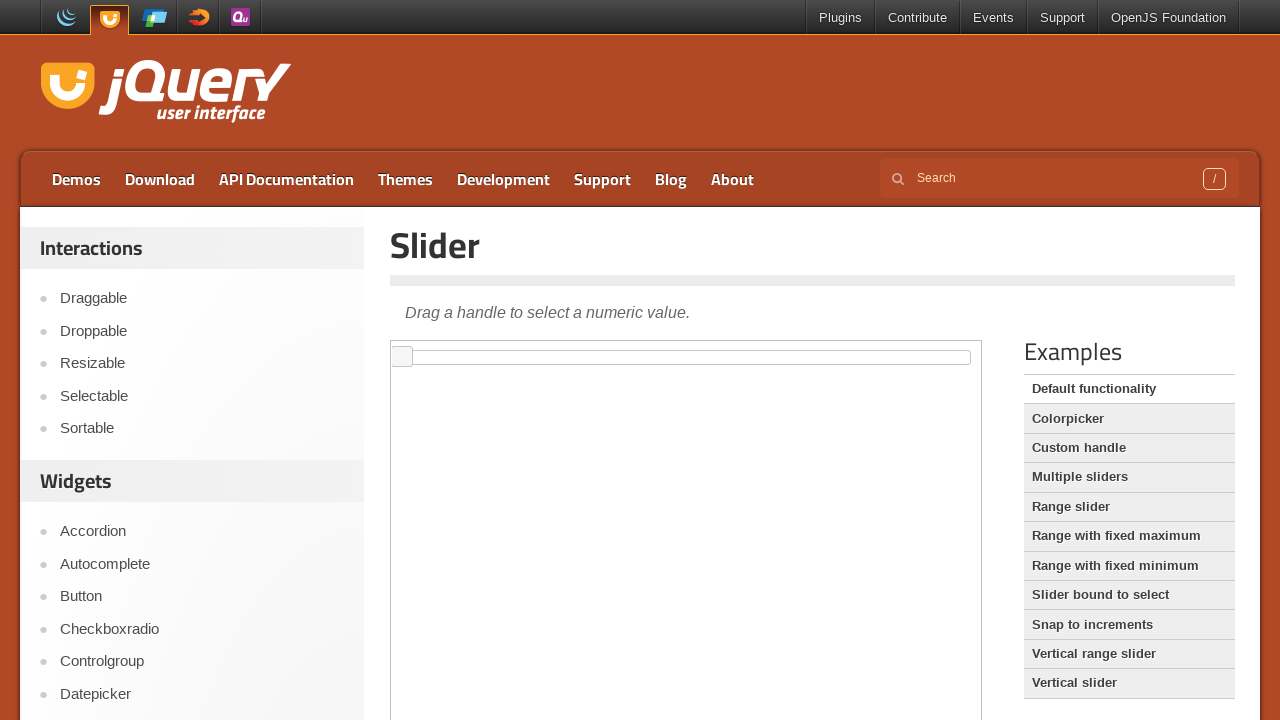

Located slider element within the iframe
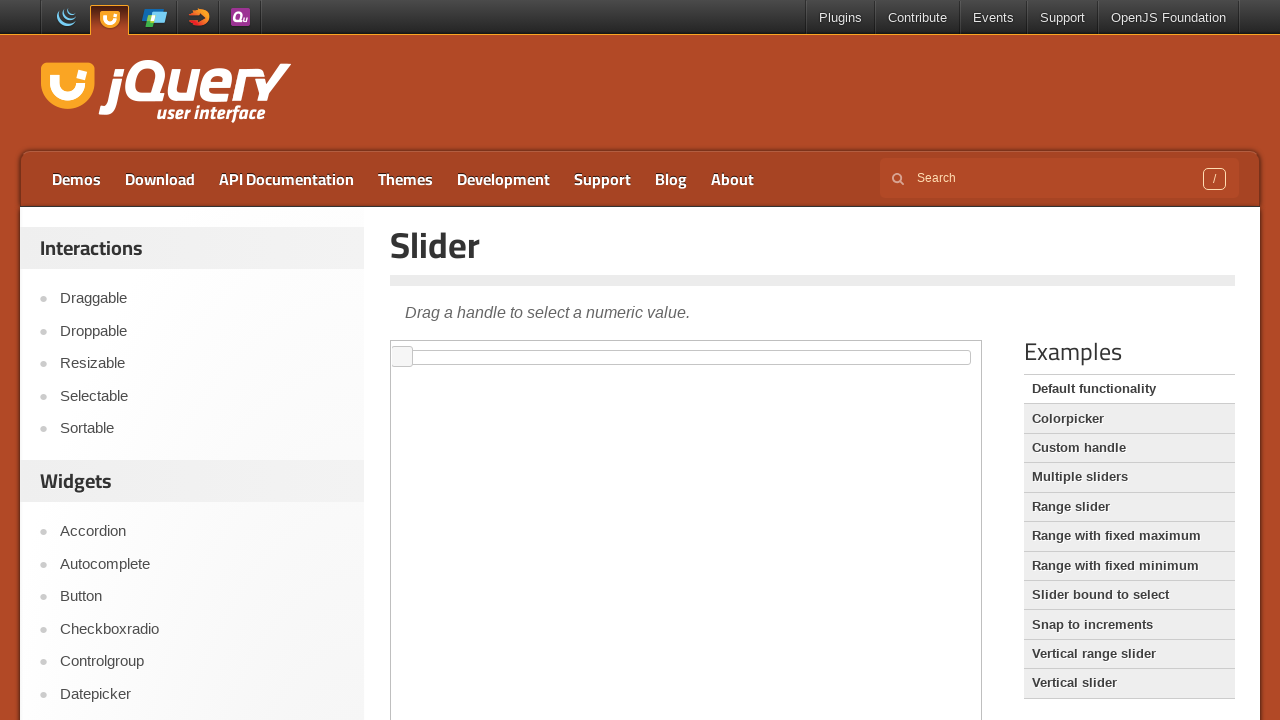

Retrieved slider bounding box for position calculations
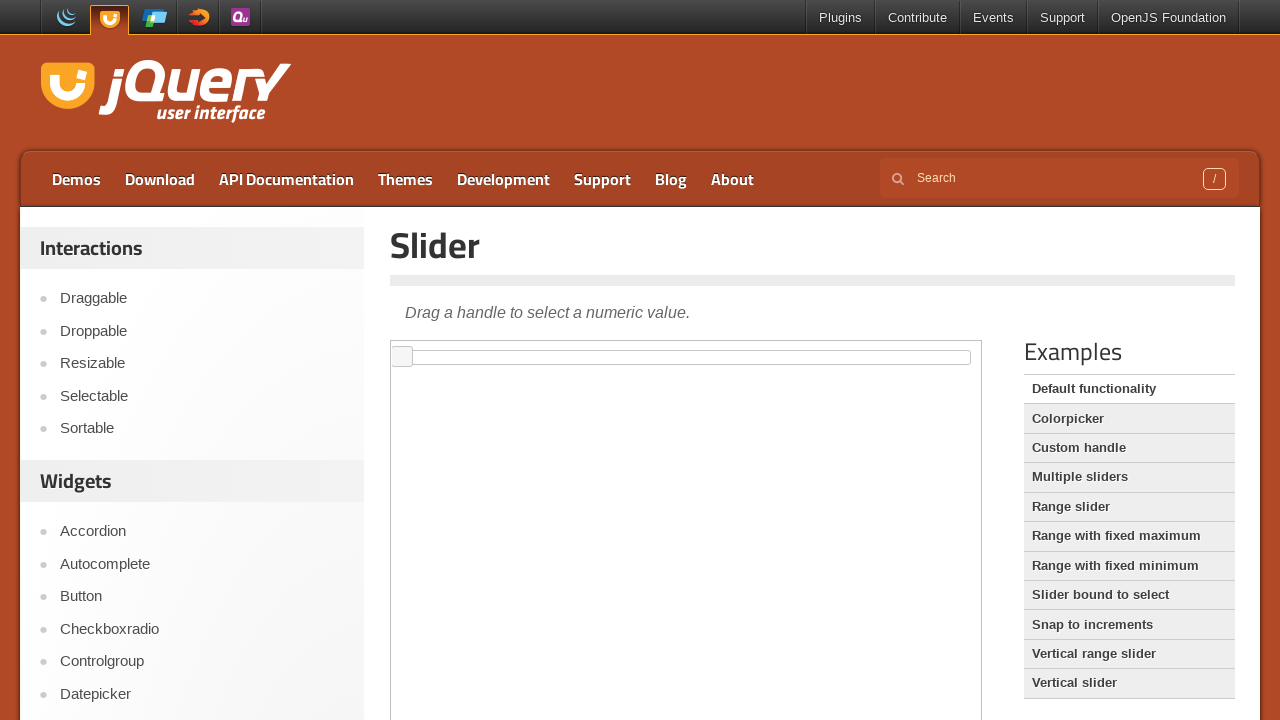

Moved mouse to slider center position at (686, 357)
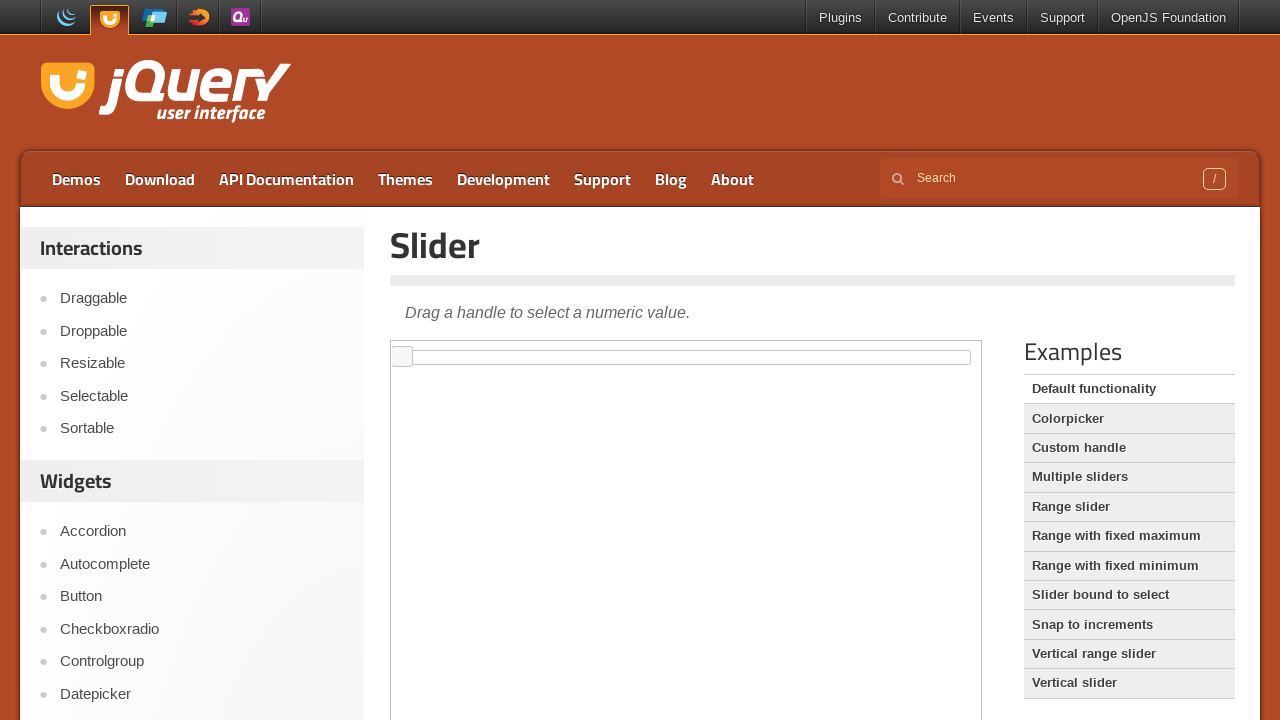

Pressed mouse button down on slider at (686, 357)
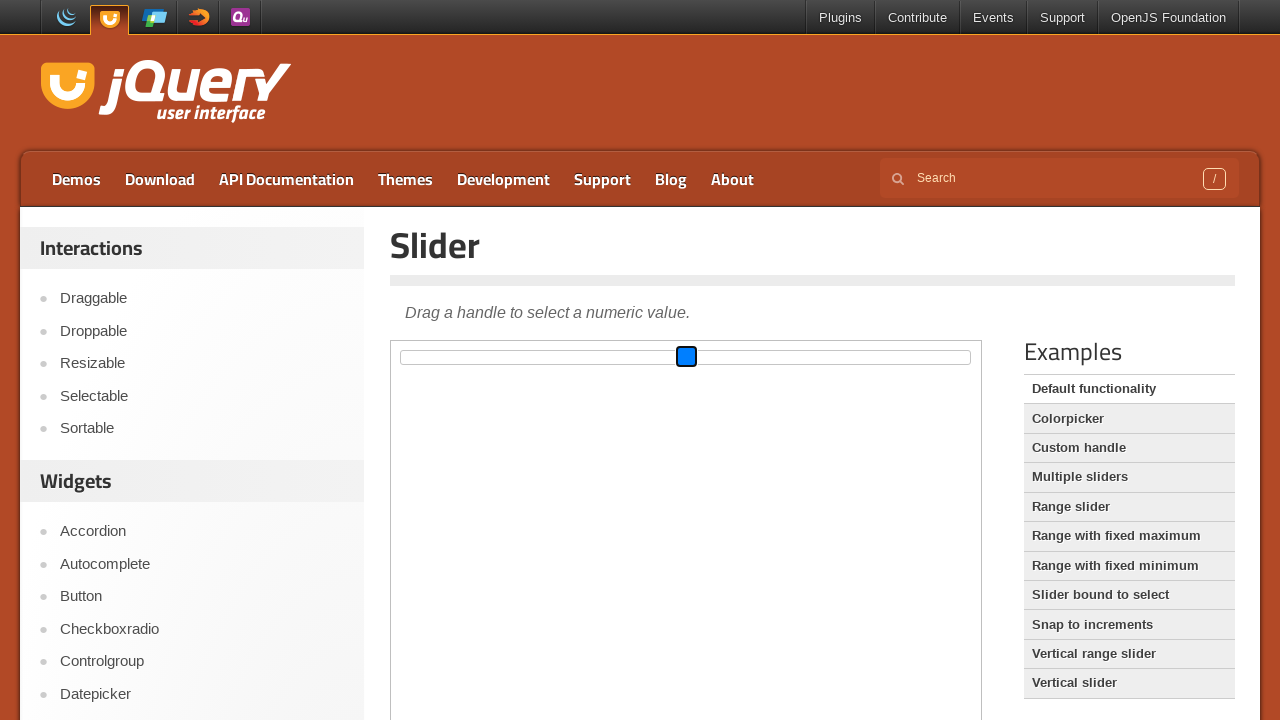

Dragged slider forward by 200 pixels at (886, 357)
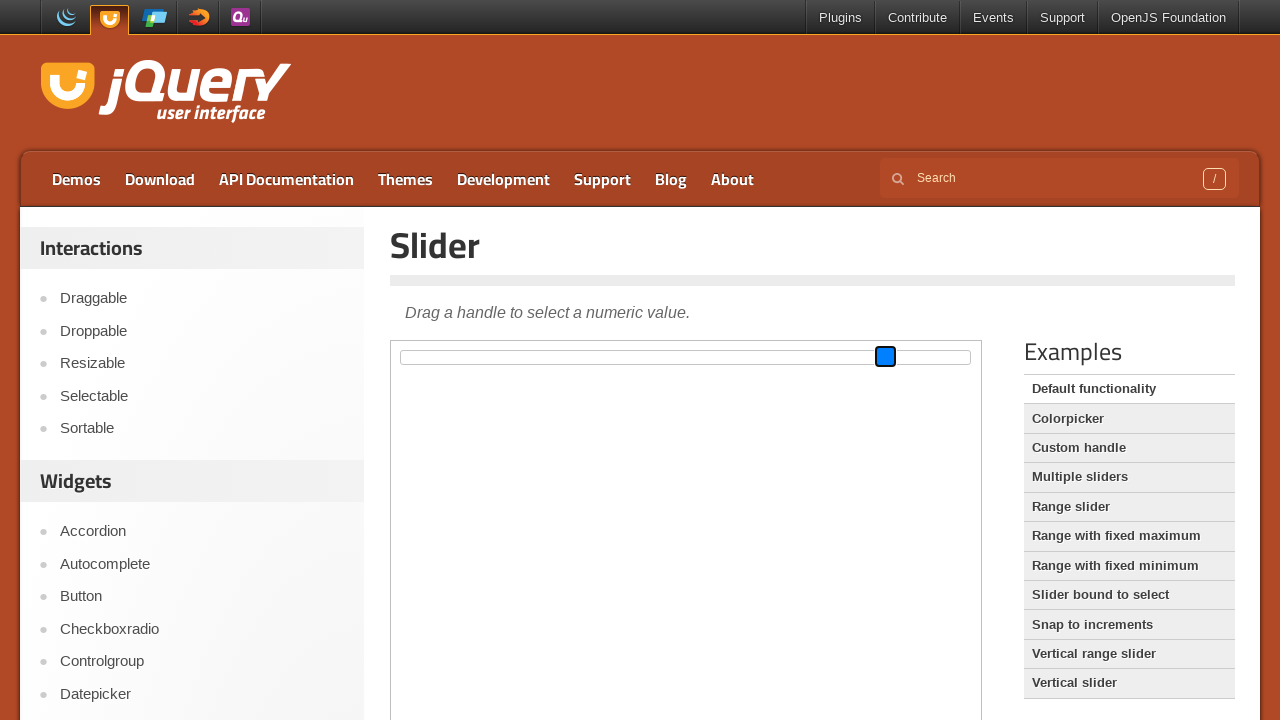

Released mouse button, slider moved forward at (886, 357)
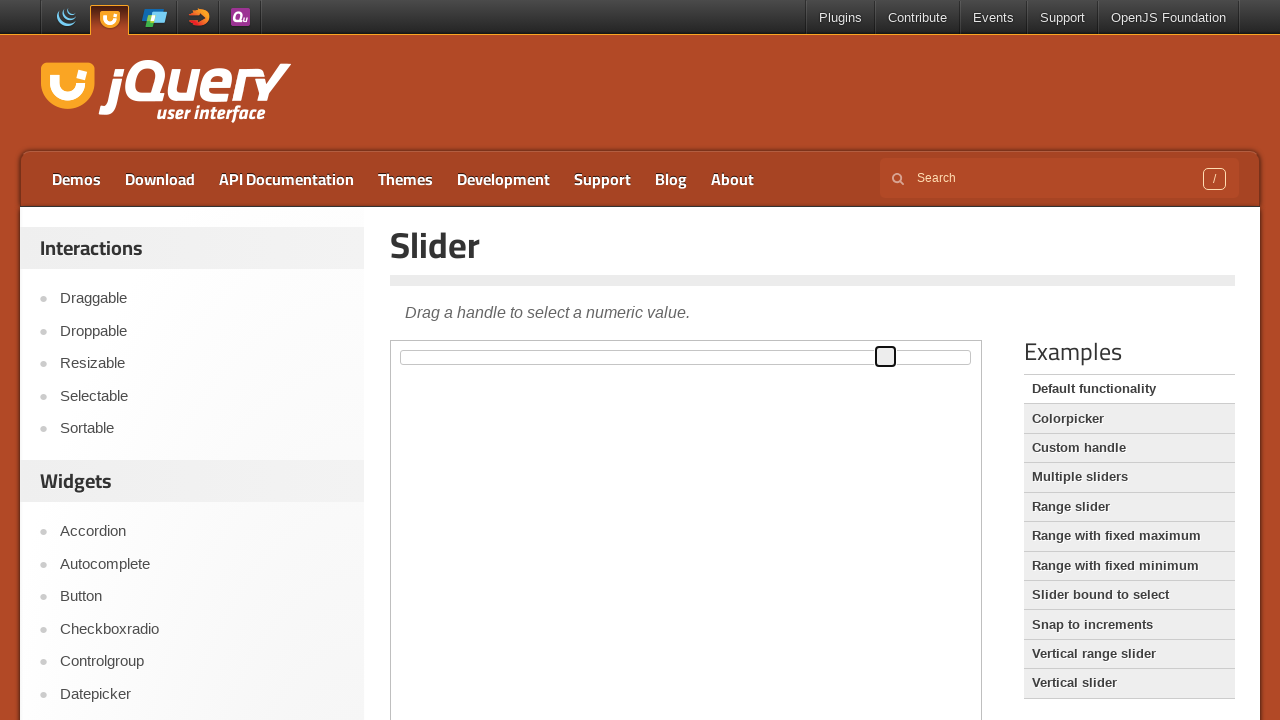

Waited 1 second to observe slider forward movement
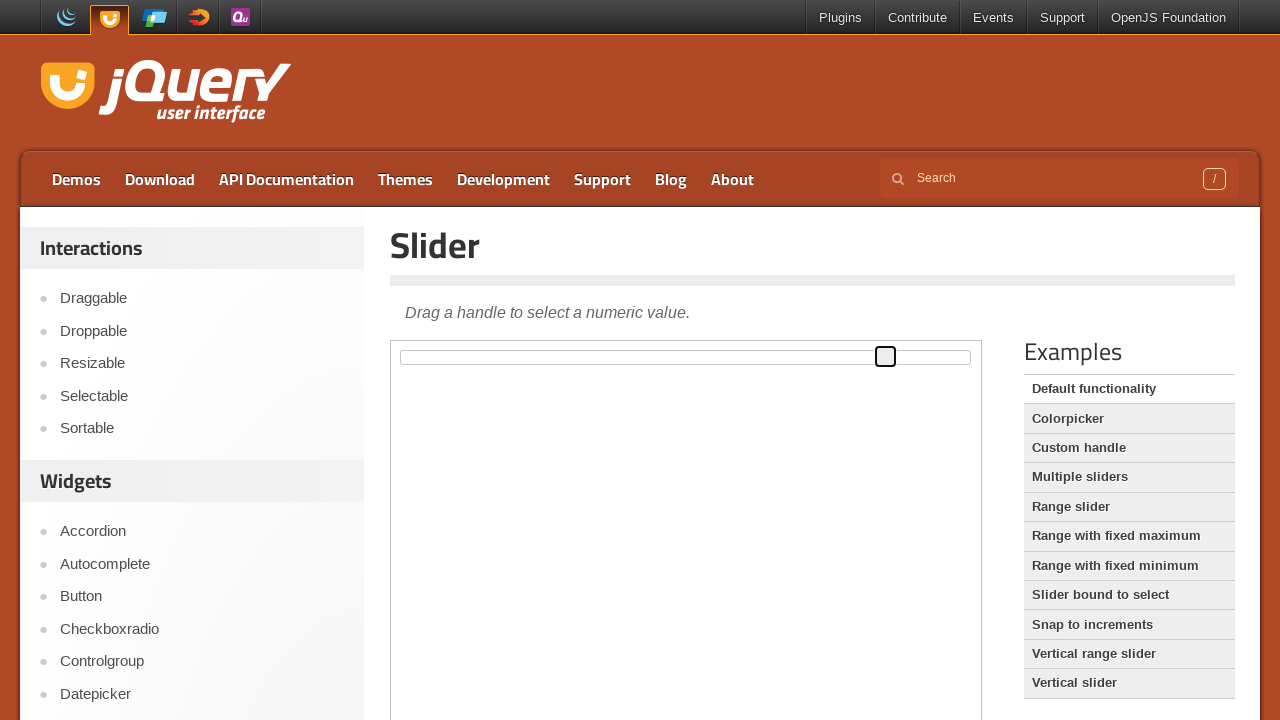

Moved mouse to slider current position at (886, 357)
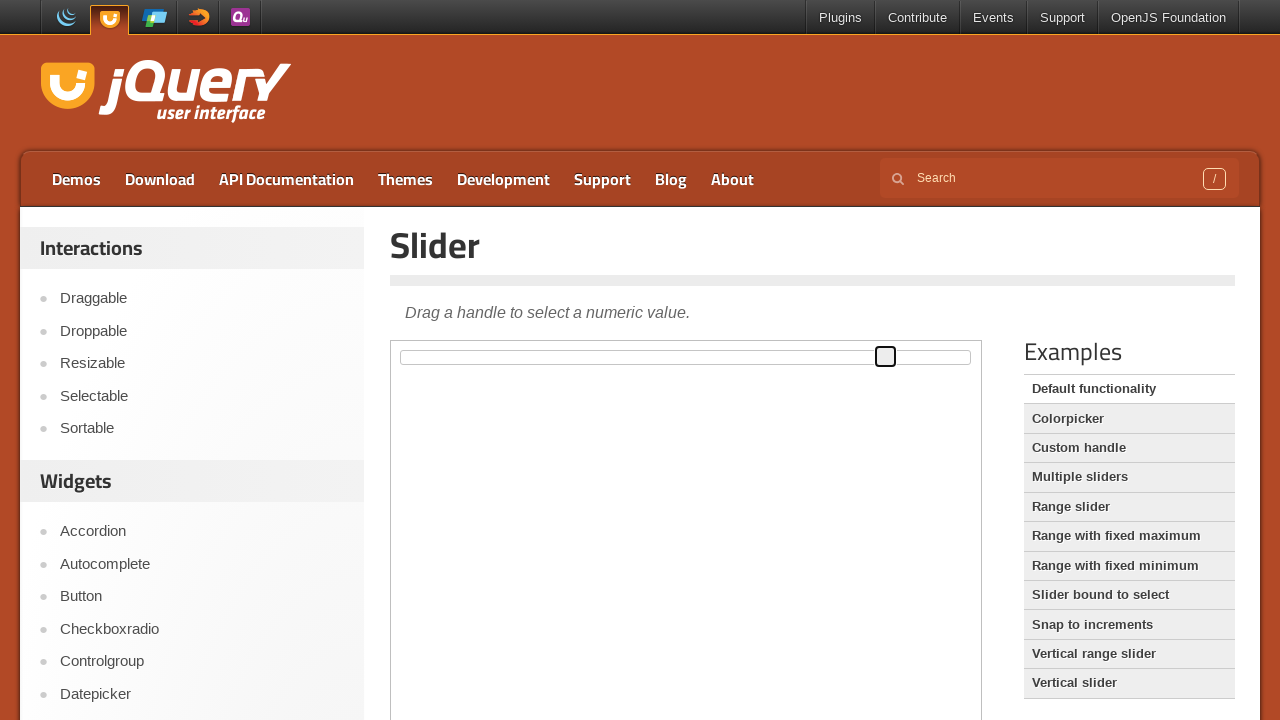

Pressed mouse button down on slider at (886, 357)
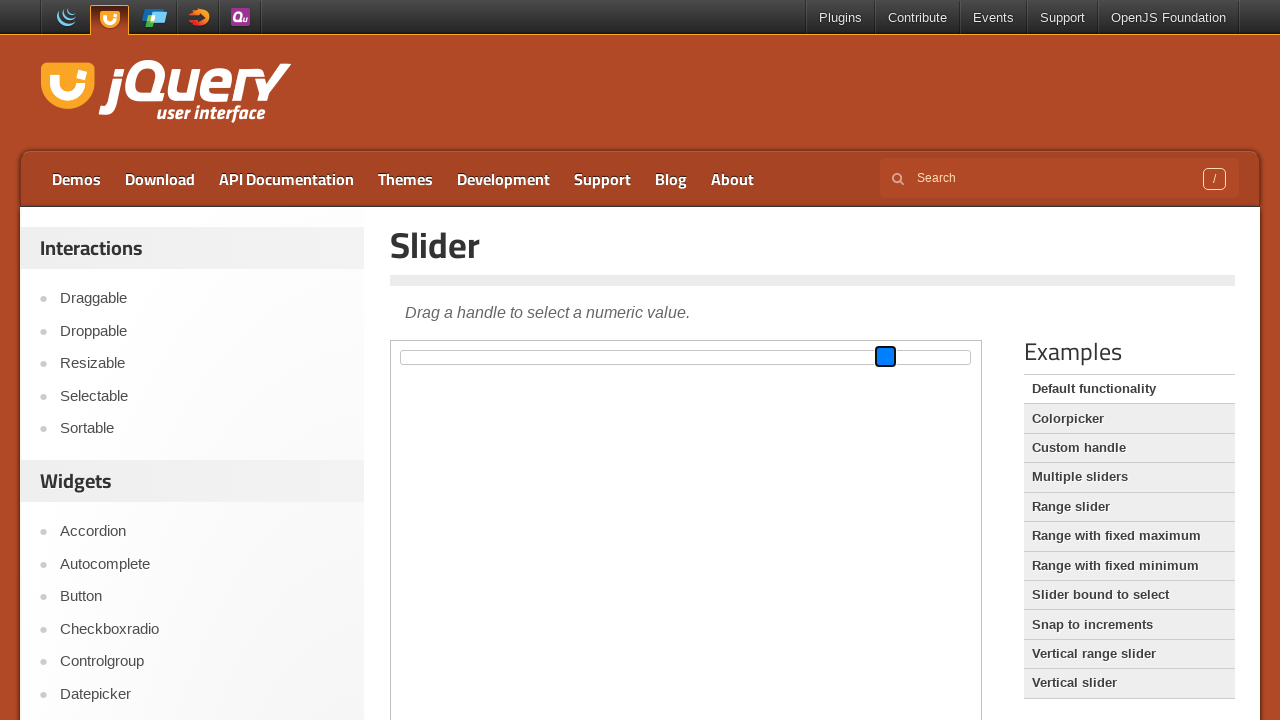

Dragged slider backward by 50 pixels at (836, 357)
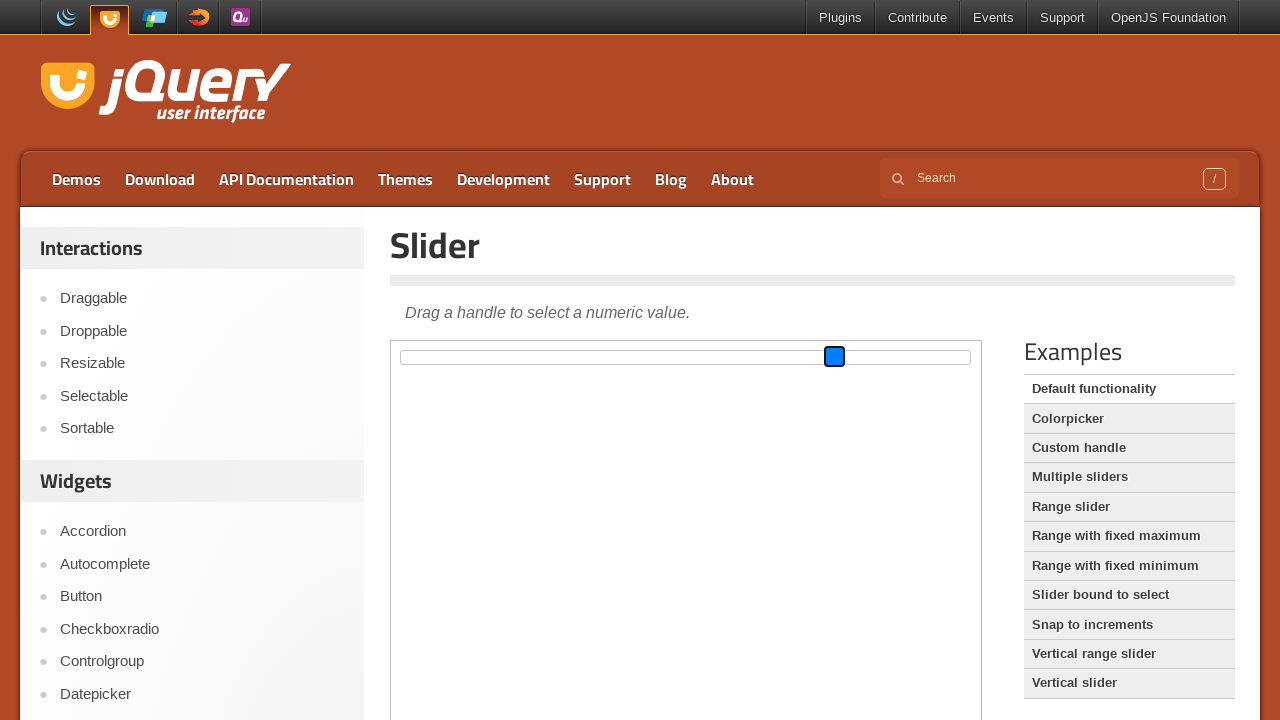

Released mouse button, slider moved backward at (836, 357)
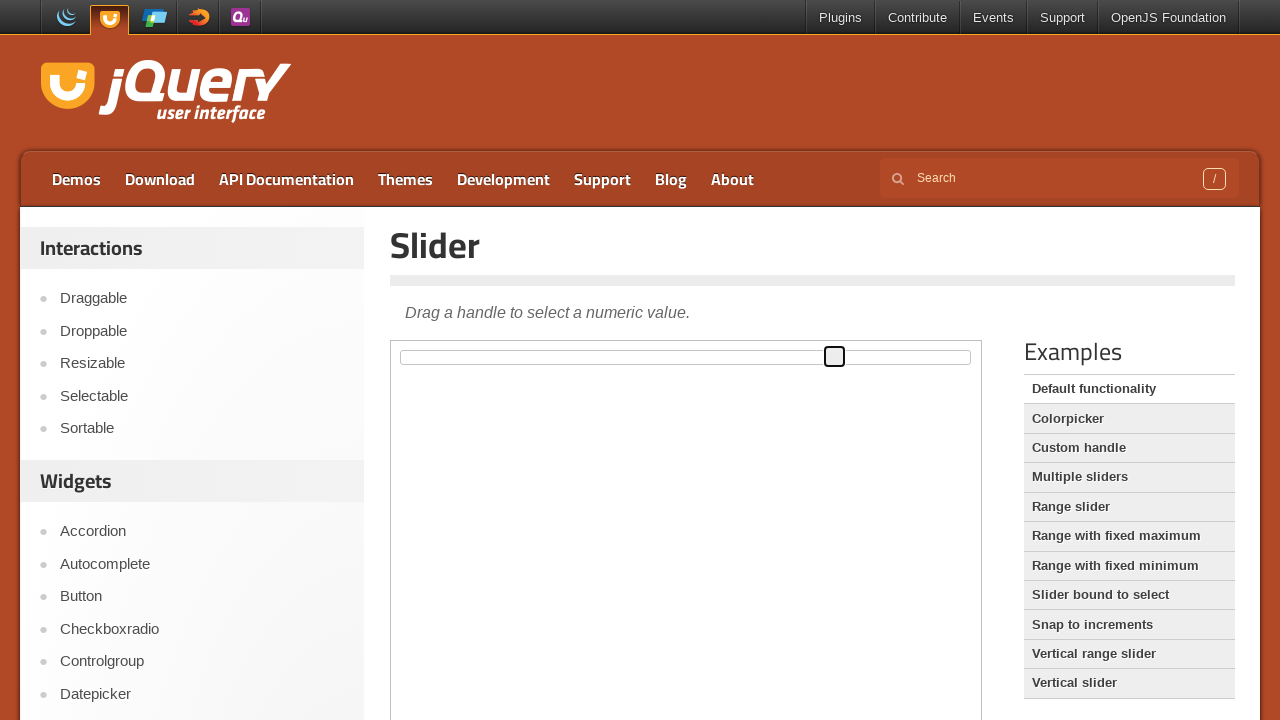

Waited 1 second to observe slider backward movement
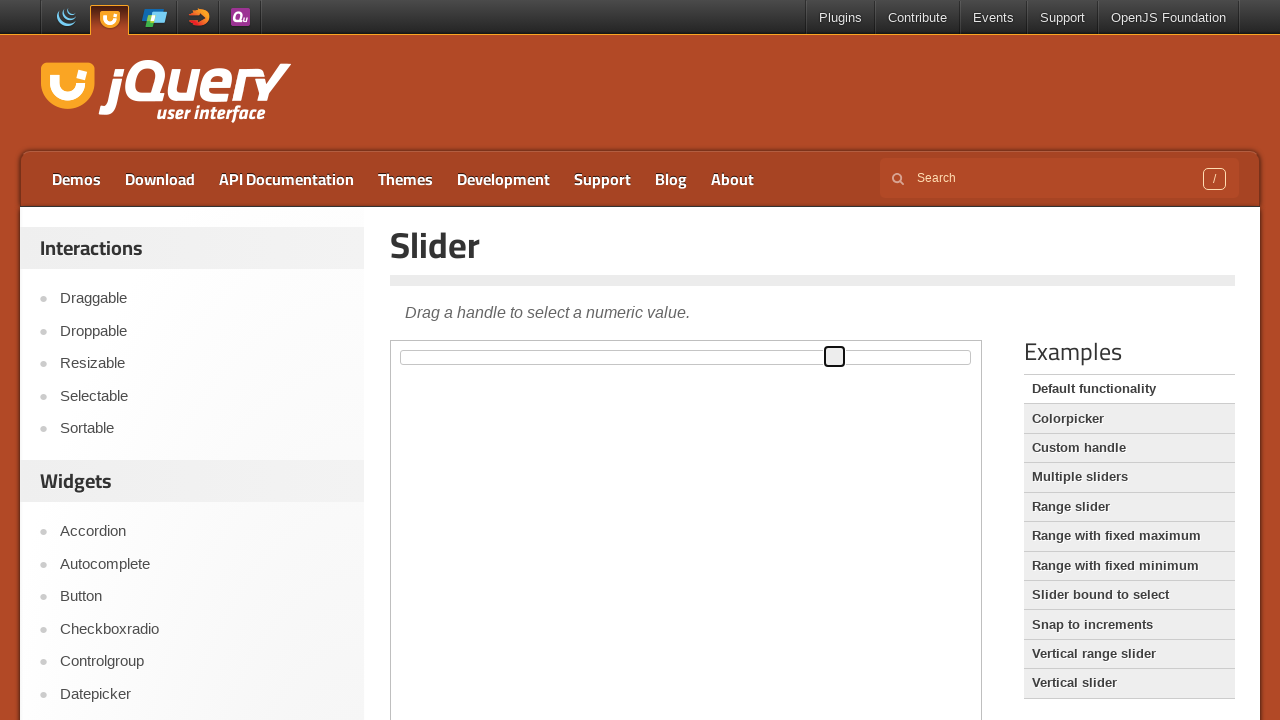

Re-retrieved slider bounding box after previous movements
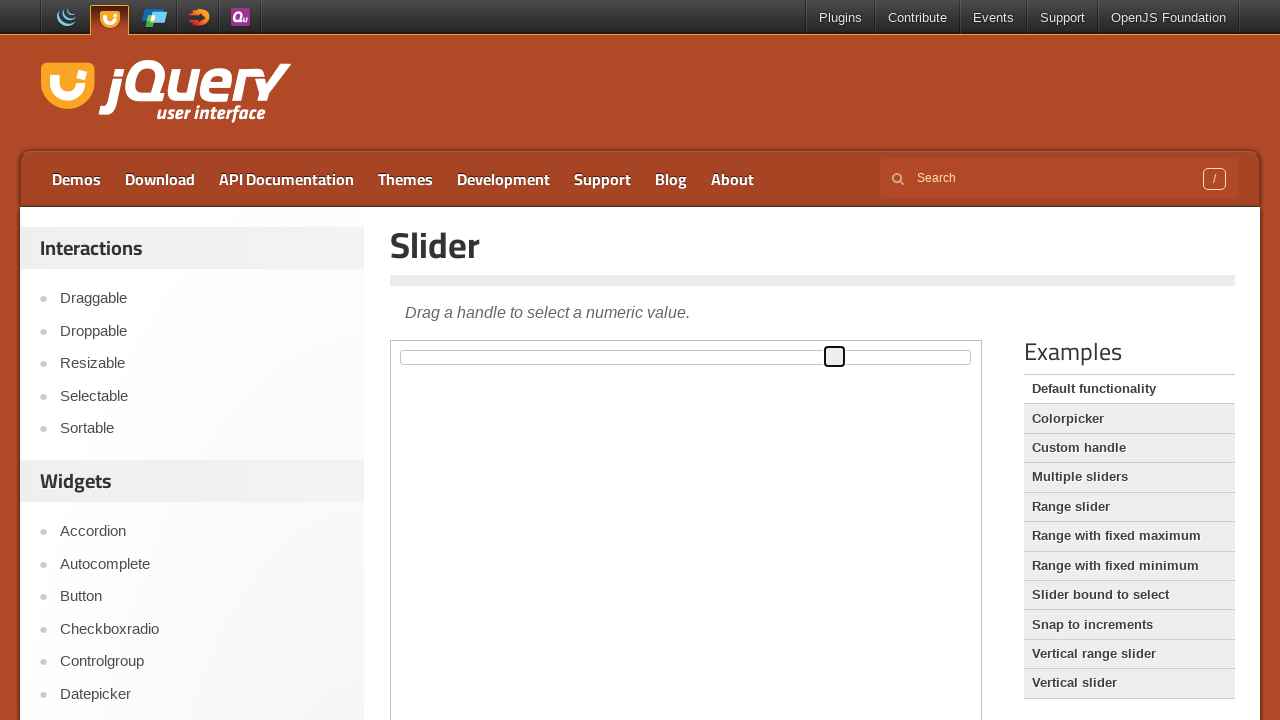

Moved mouse to slider center position for second forward drag at (686, 357)
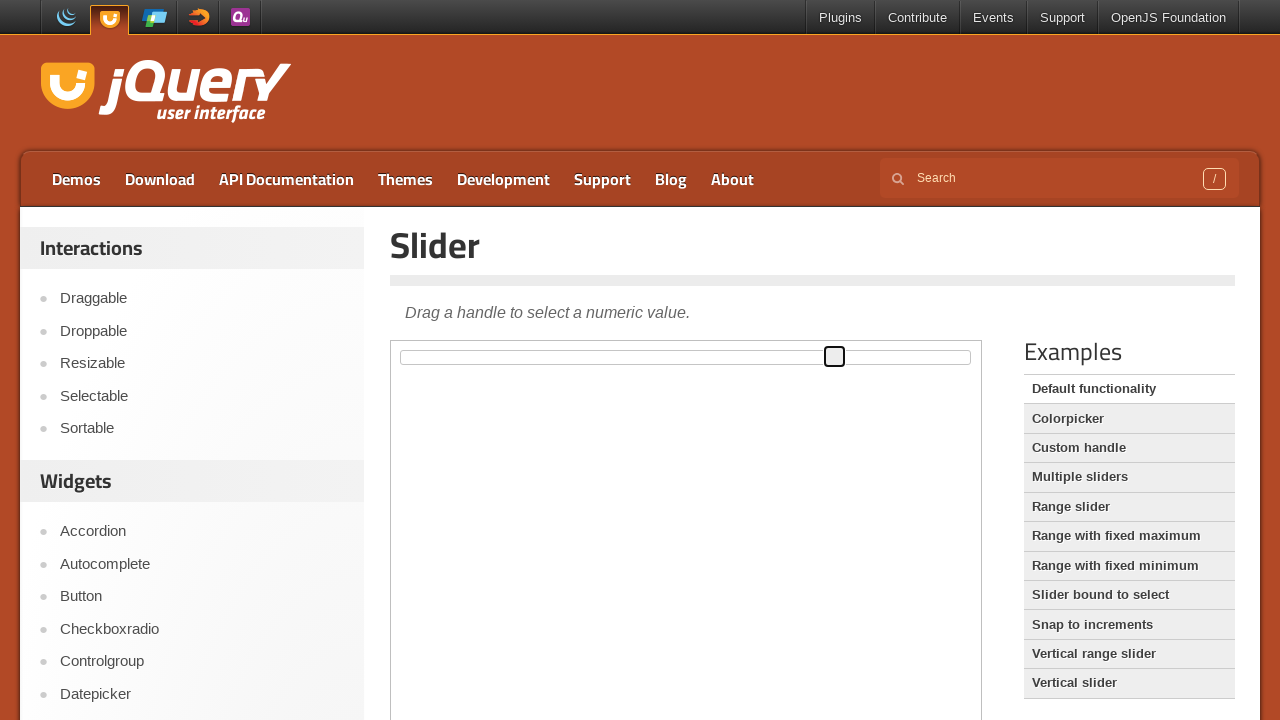

Pressed mouse button down on slider at (686, 357)
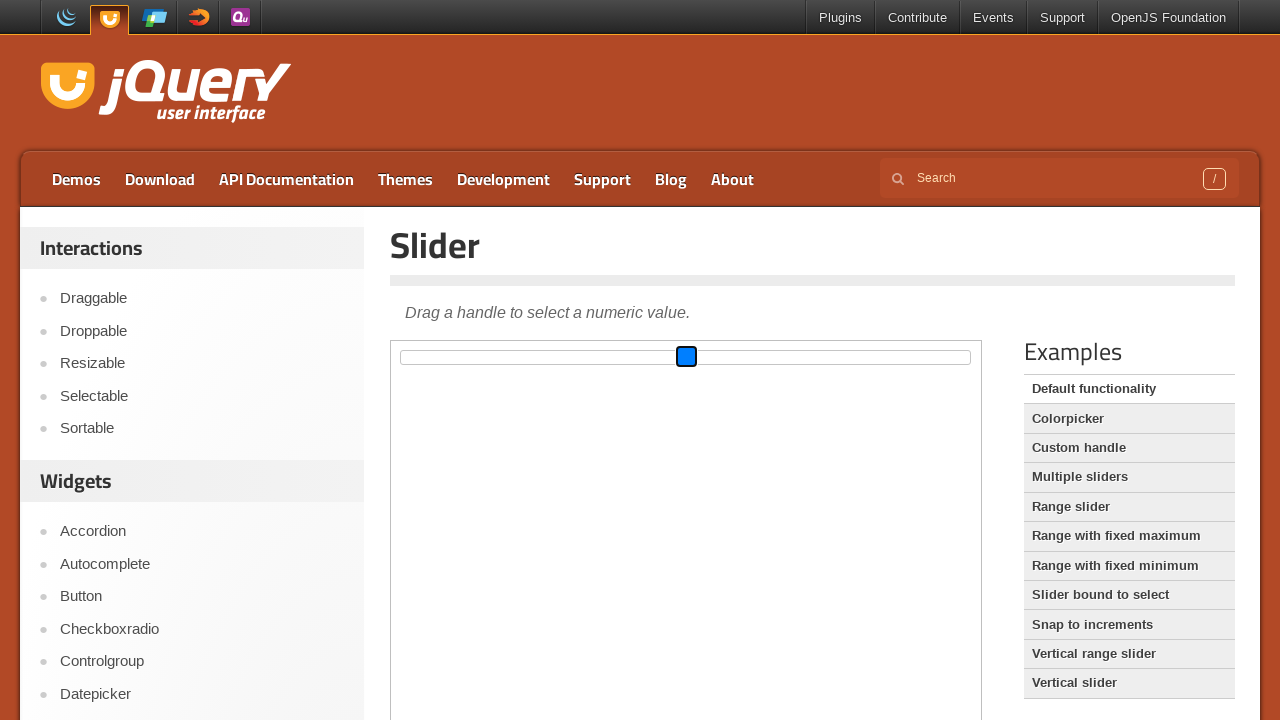

Dragged slider forward by 200 pixels (second time) at (886, 357)
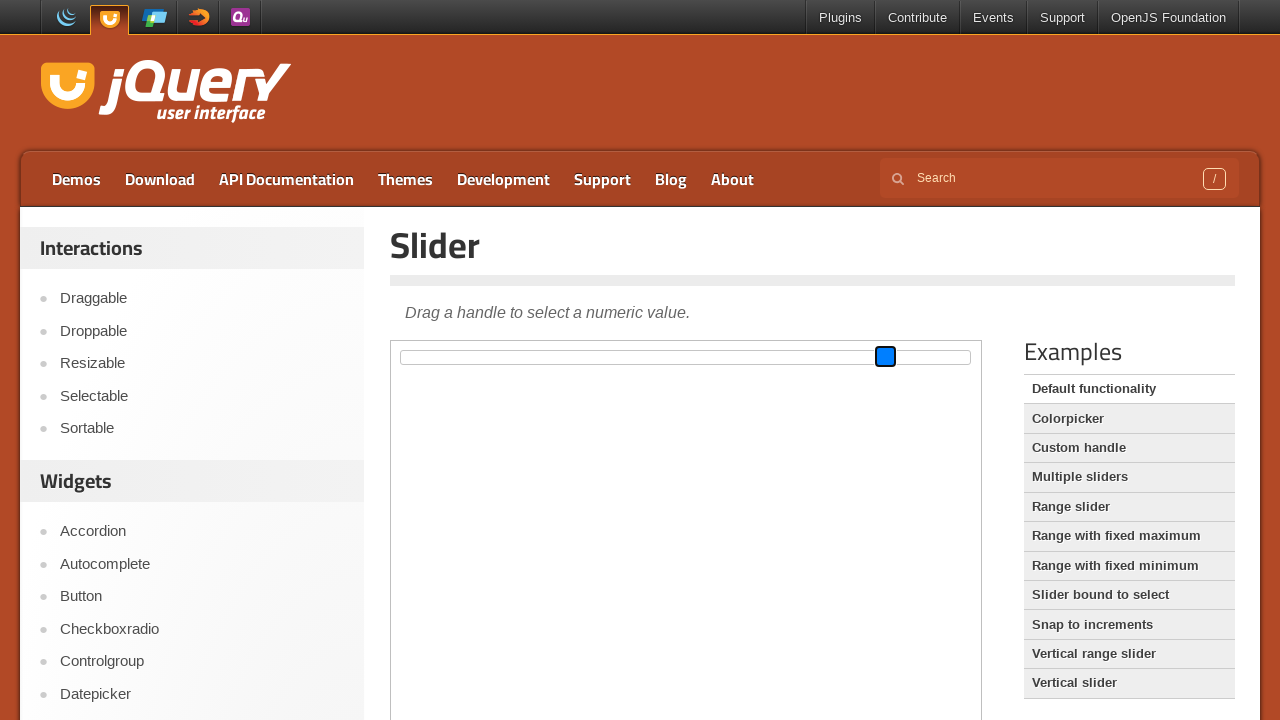

Released mouse button, slider moved forward again at (886, 357)
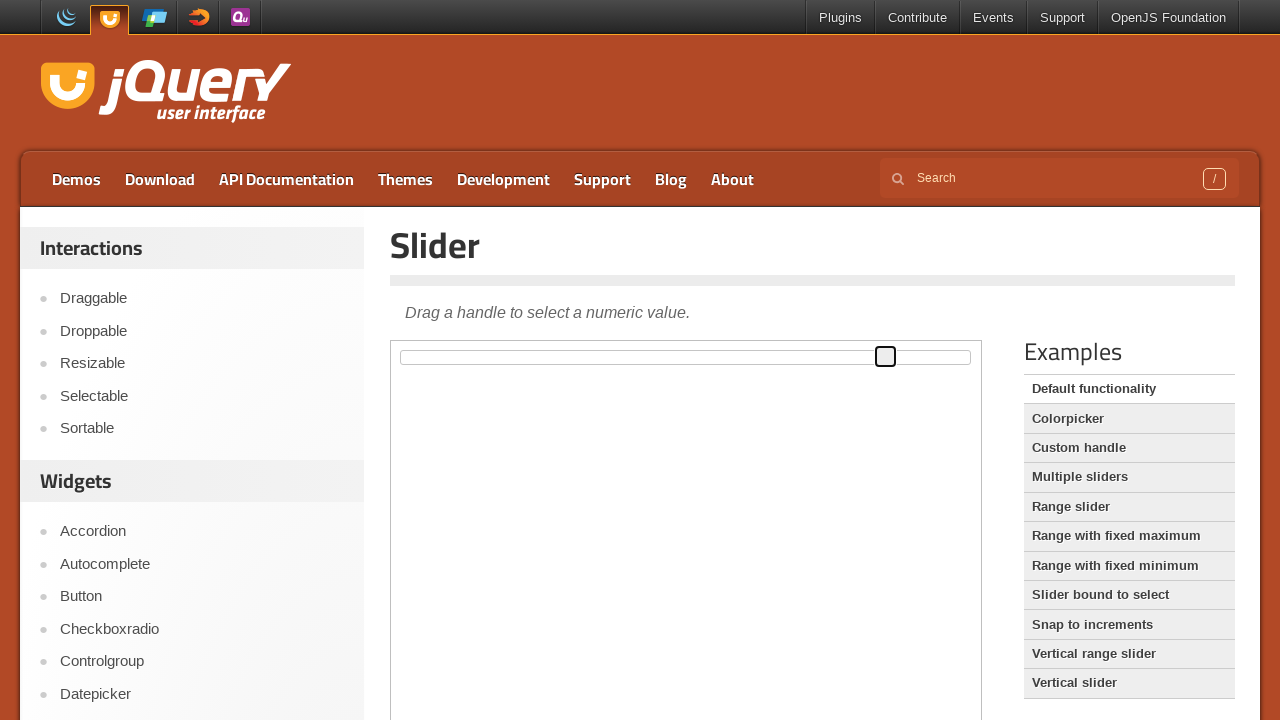

Waited 1 second to observe second slider forward movement
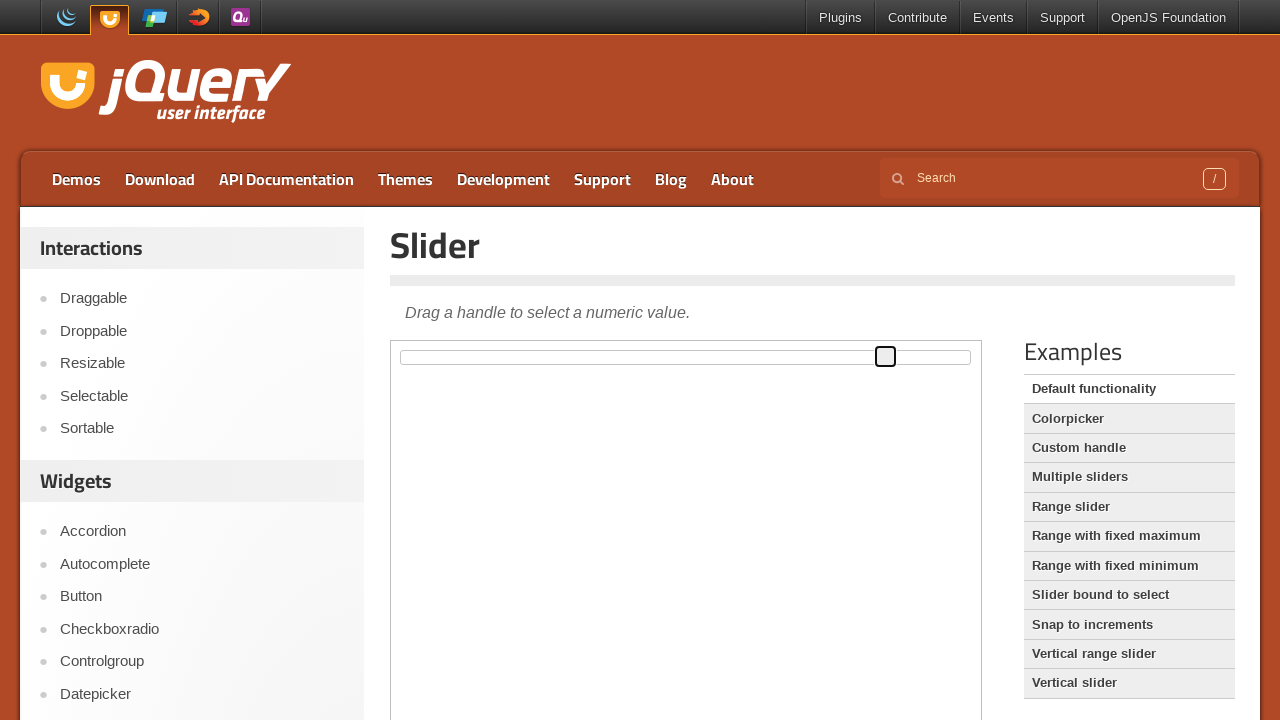

Moved mouse to slider current position for second backward drag at (886, 357)
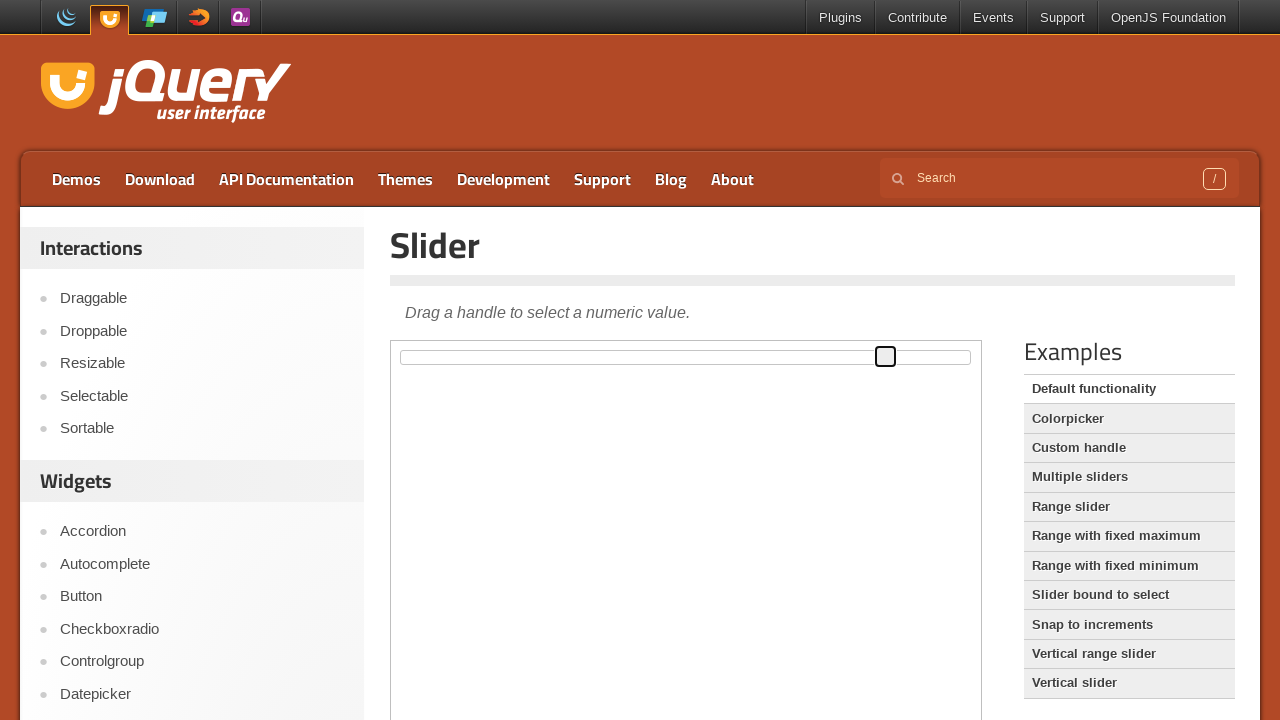

Pressed mouse button down on slider at (886, 357)
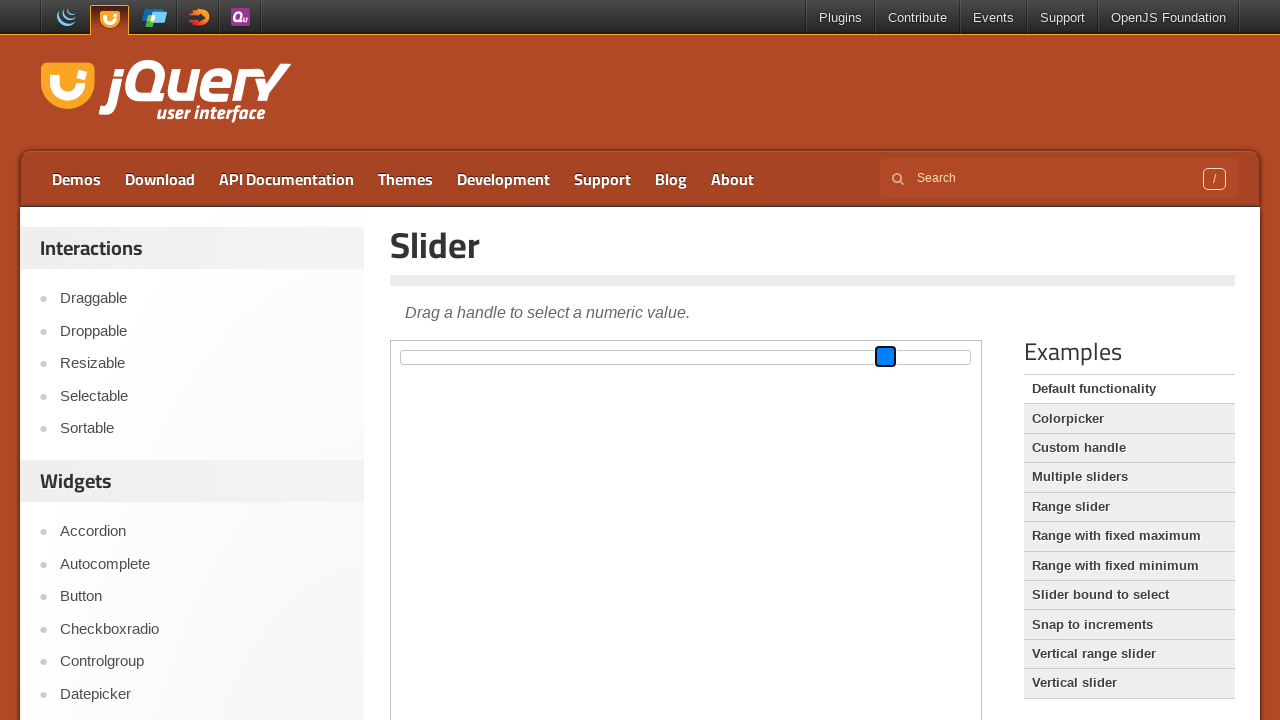

Dragged slider backward by 50 pixels (second time) at (836, 357)
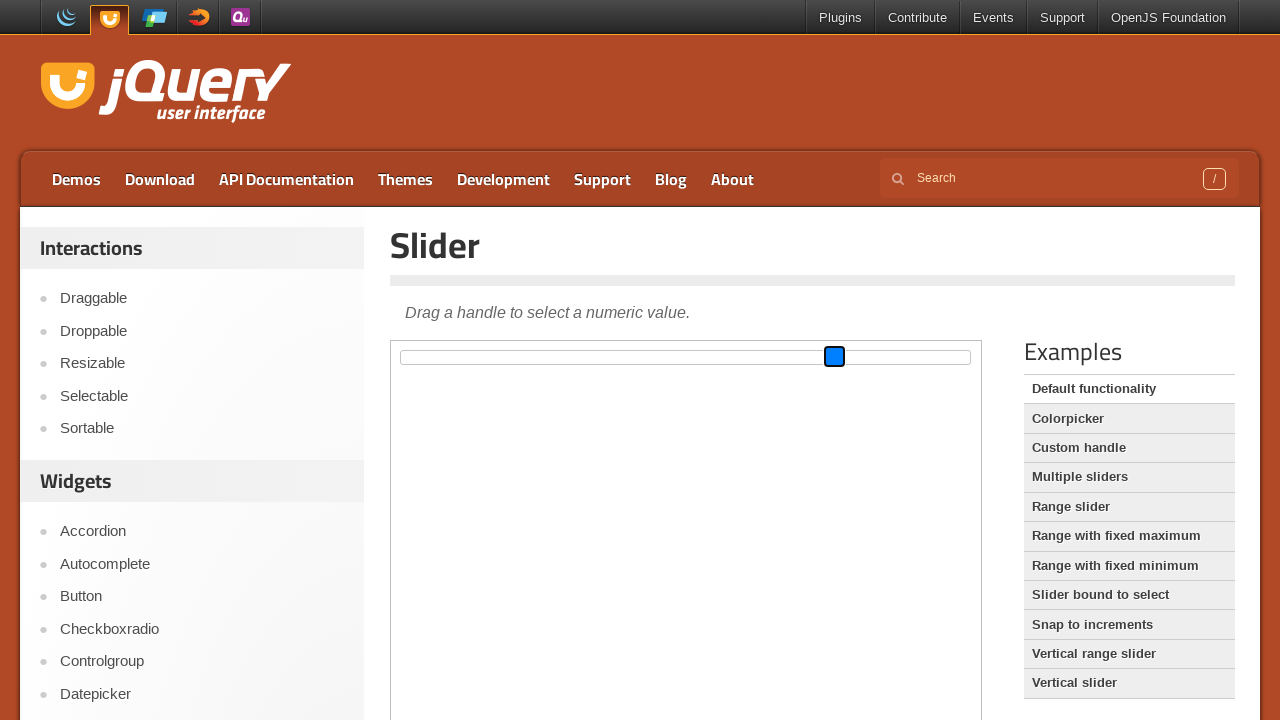

Released mouse button, slider moved backward again at (836, 357)
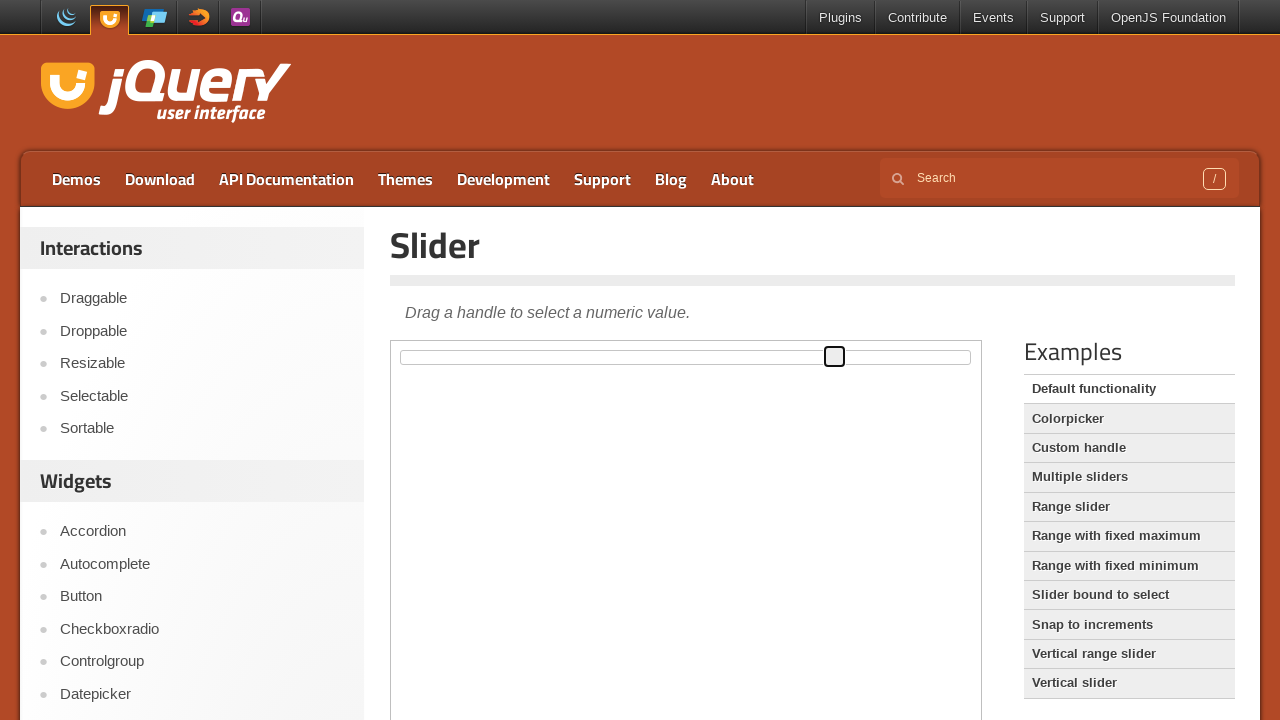

Waited 1 second to observe second slider backward movement
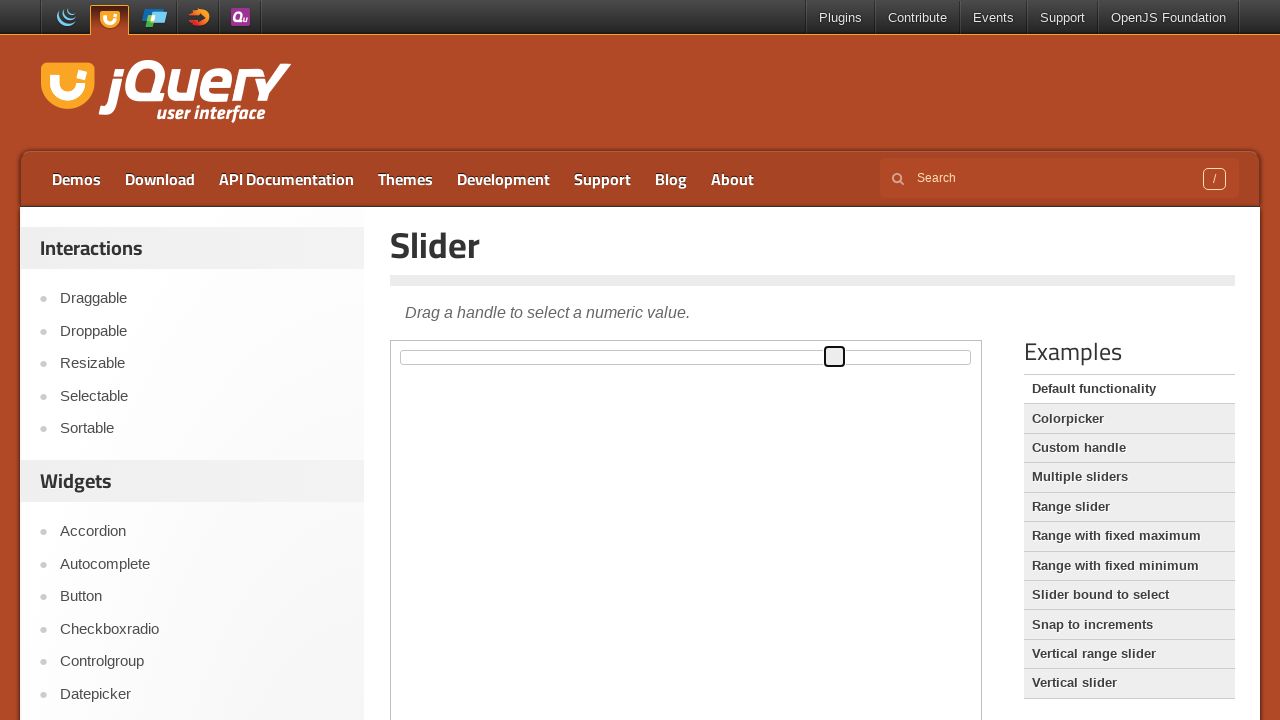

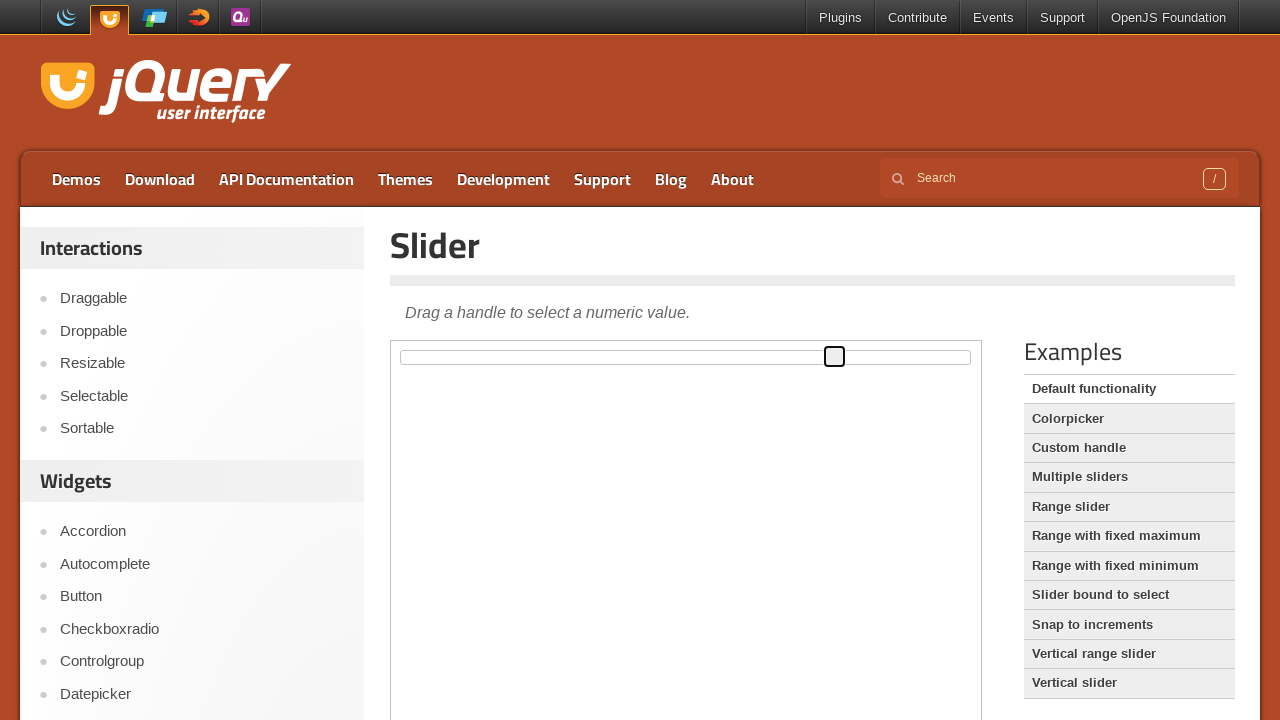